Tests dropdown functionality on a flight booking page by selecting origin (Bengaluru) and destination (Chennai) cities, then verifying that the return date section becomes enabled when selecting round trip option.

Starting URL: https://rahulshettyacademy.com/dropdownsPractise/

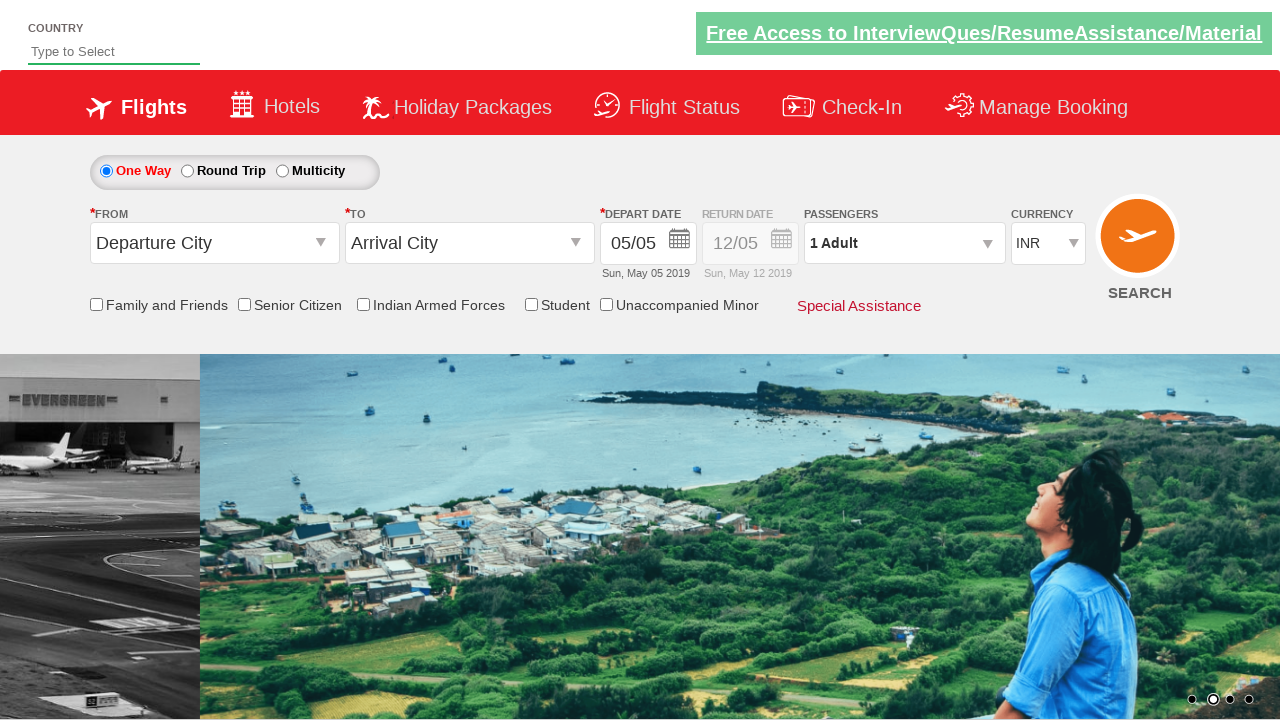

Clicked on origin station dropdown at (214, 243) on #ctl00_mainContent_ddl_originStation1_CTXT
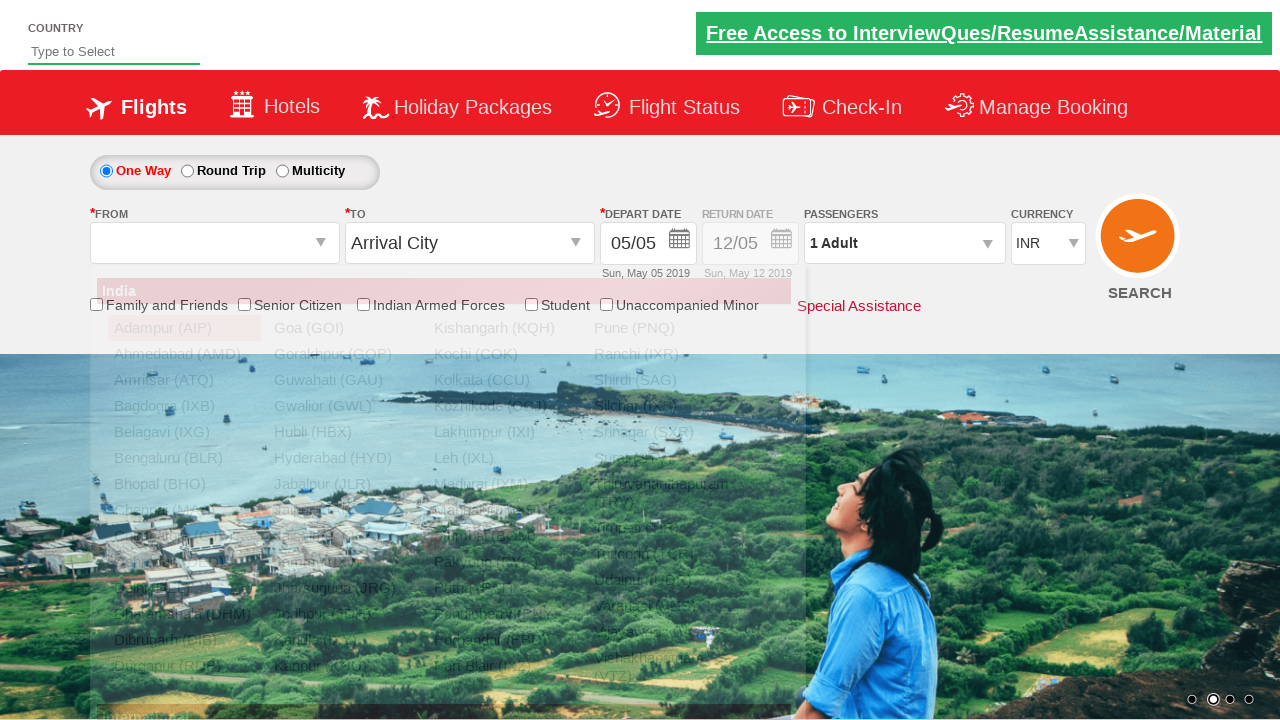

Selected Bengaluru (BLR) as origin city at (184, 458) on a[value='BLR']
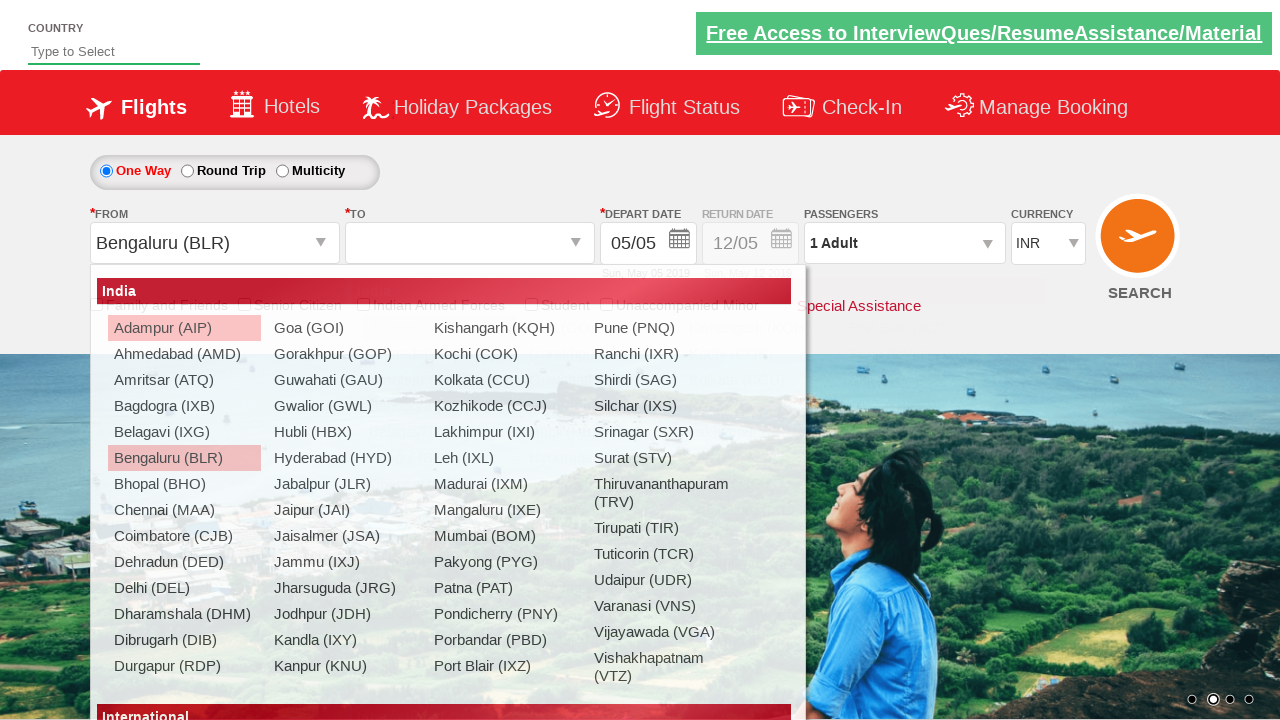

Waited 1000ms for destination dropdown to be ready
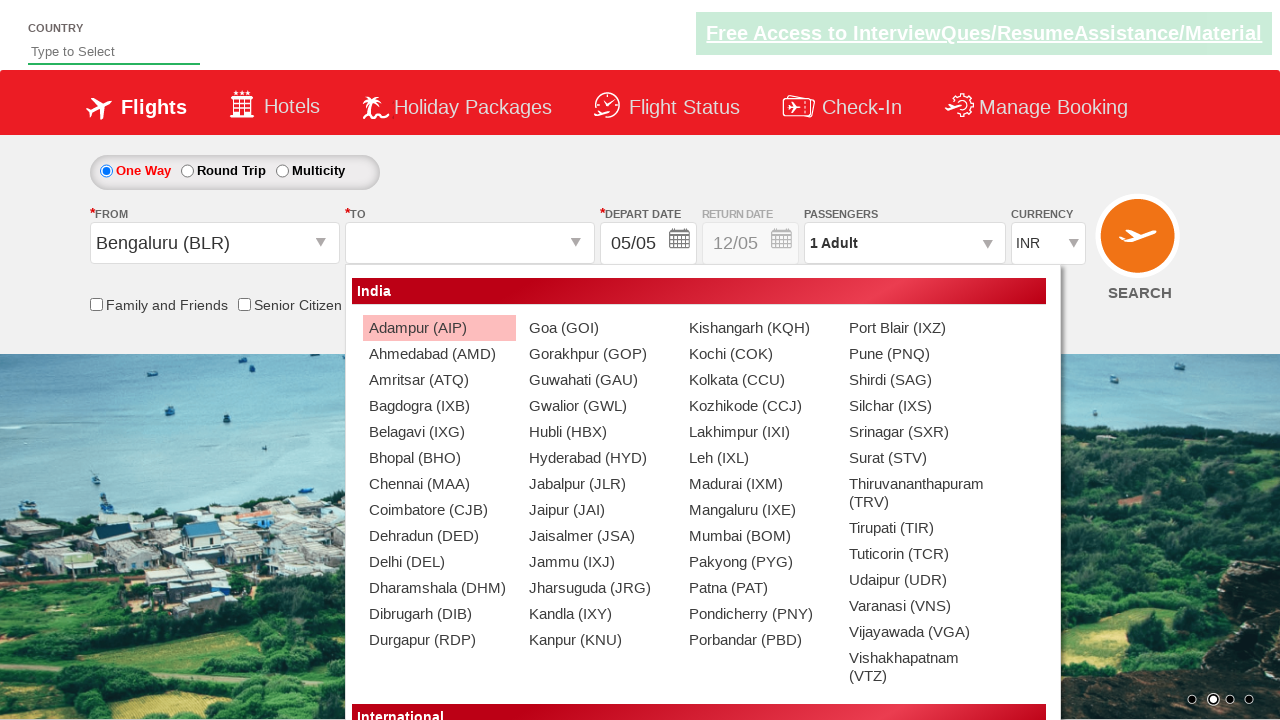

Selected Chennai (MAA) as destination city at (439, 484) on xpath=//div[@id='glsctl00_mainContent_ddl_destinationStation1_CTNR']//a[@value='
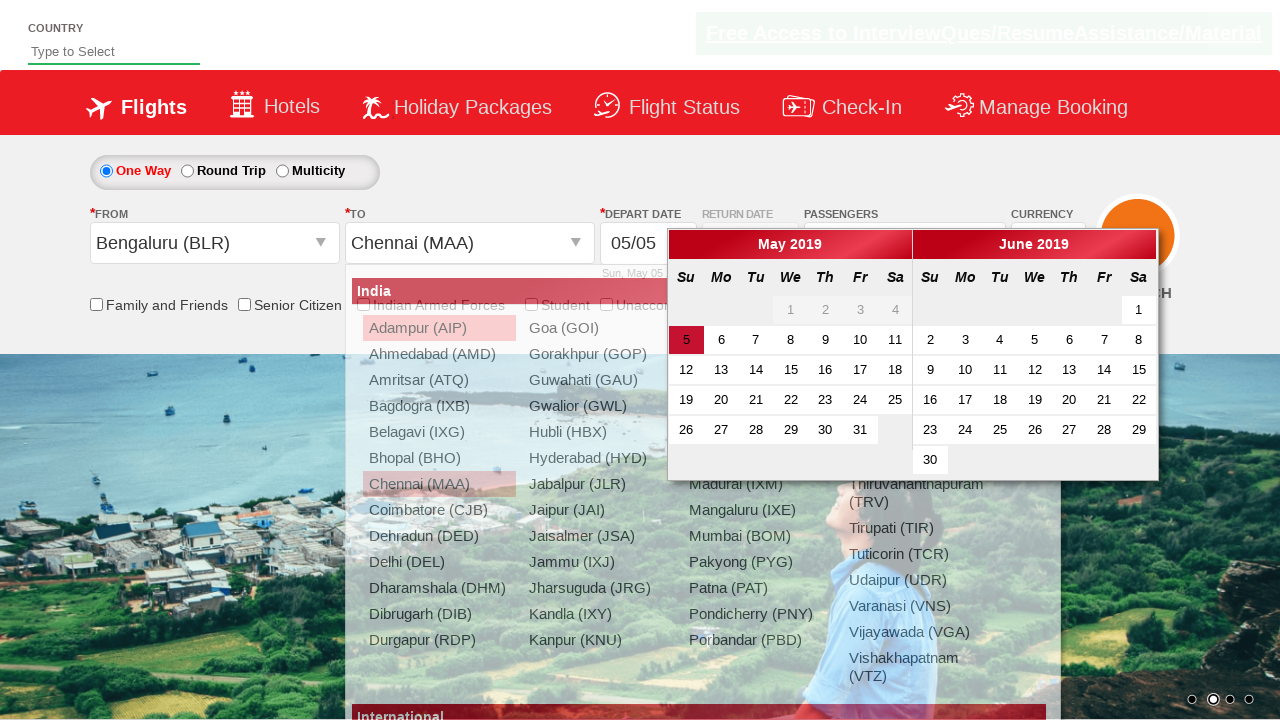

Waited 1000ms before selecting round trip option
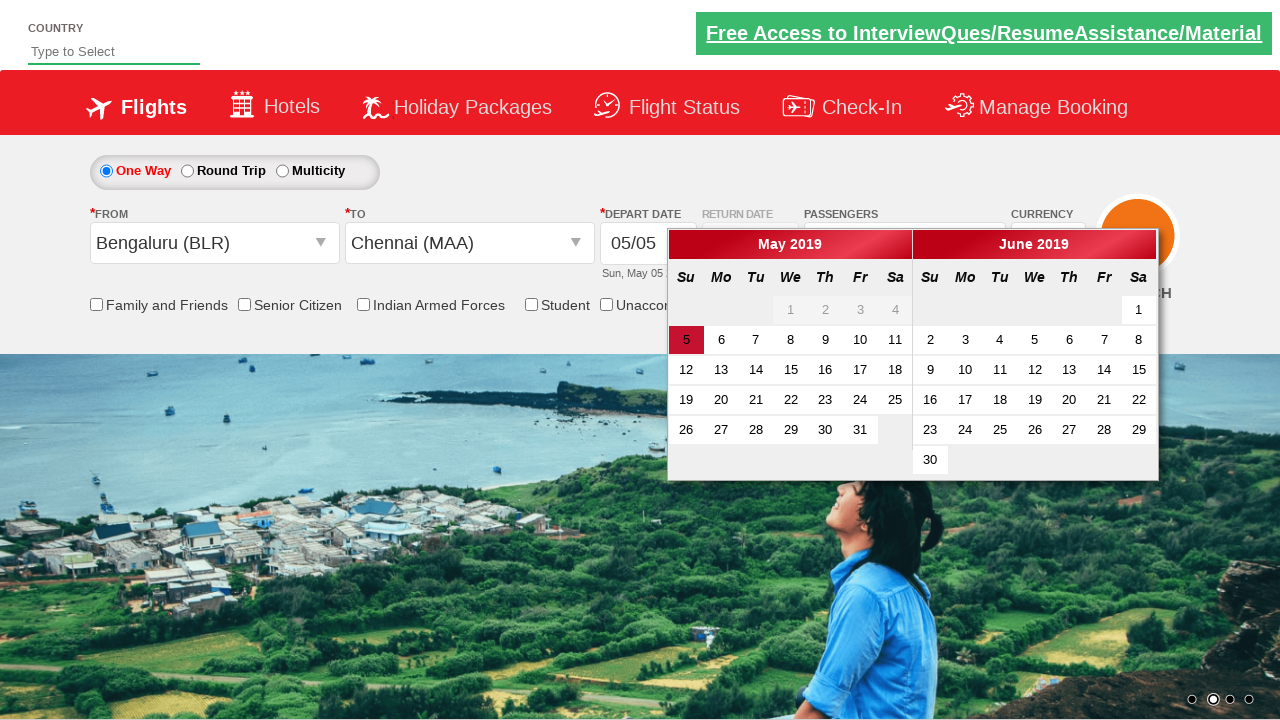

Clicked on Round Trip radio button at (187, 171) on #ctl00_mainContent_rbtnl_Trip_1
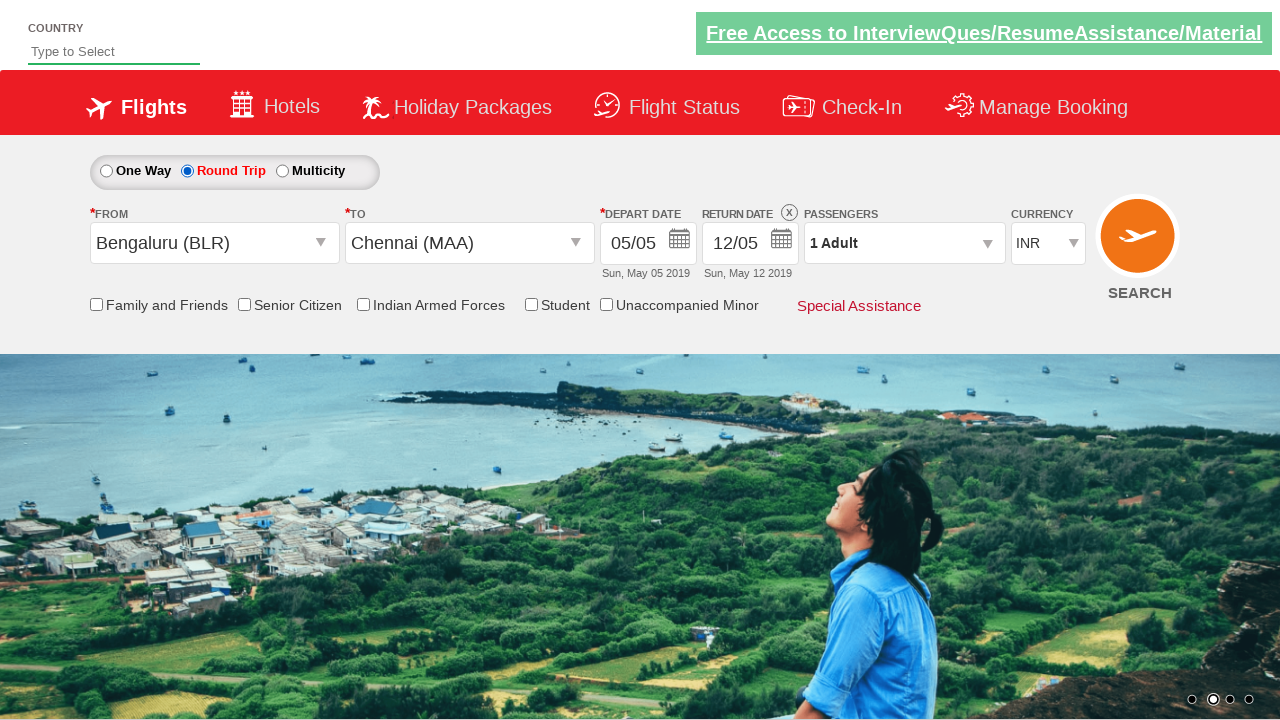

Waited 500ms for return date section to update
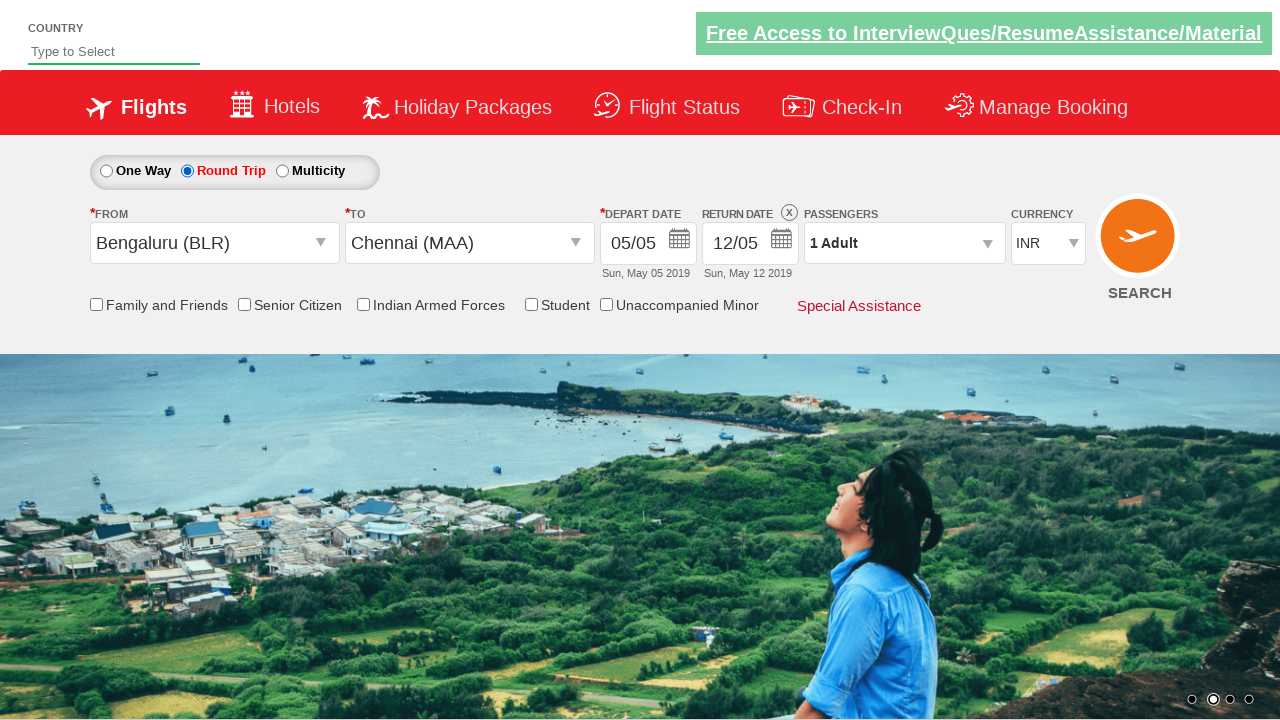

Retrieved style attribute of return date section
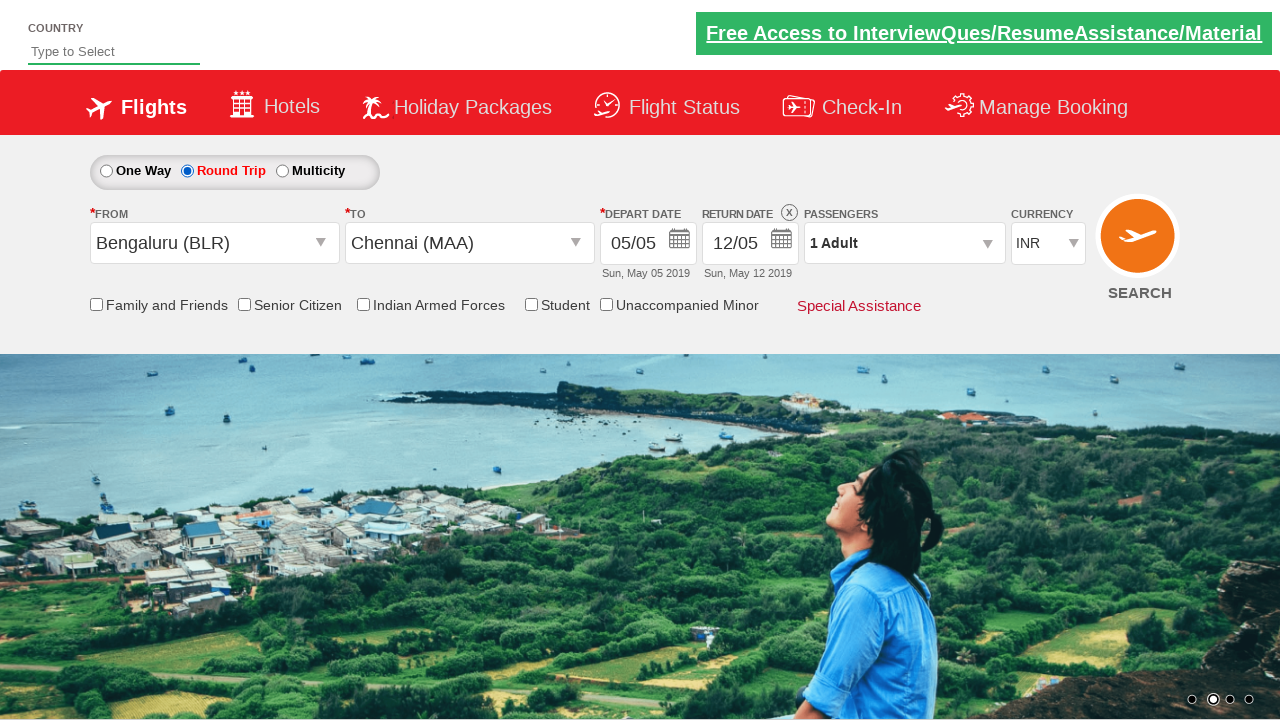

Verified that return date section is enabled (opacity value found in style)
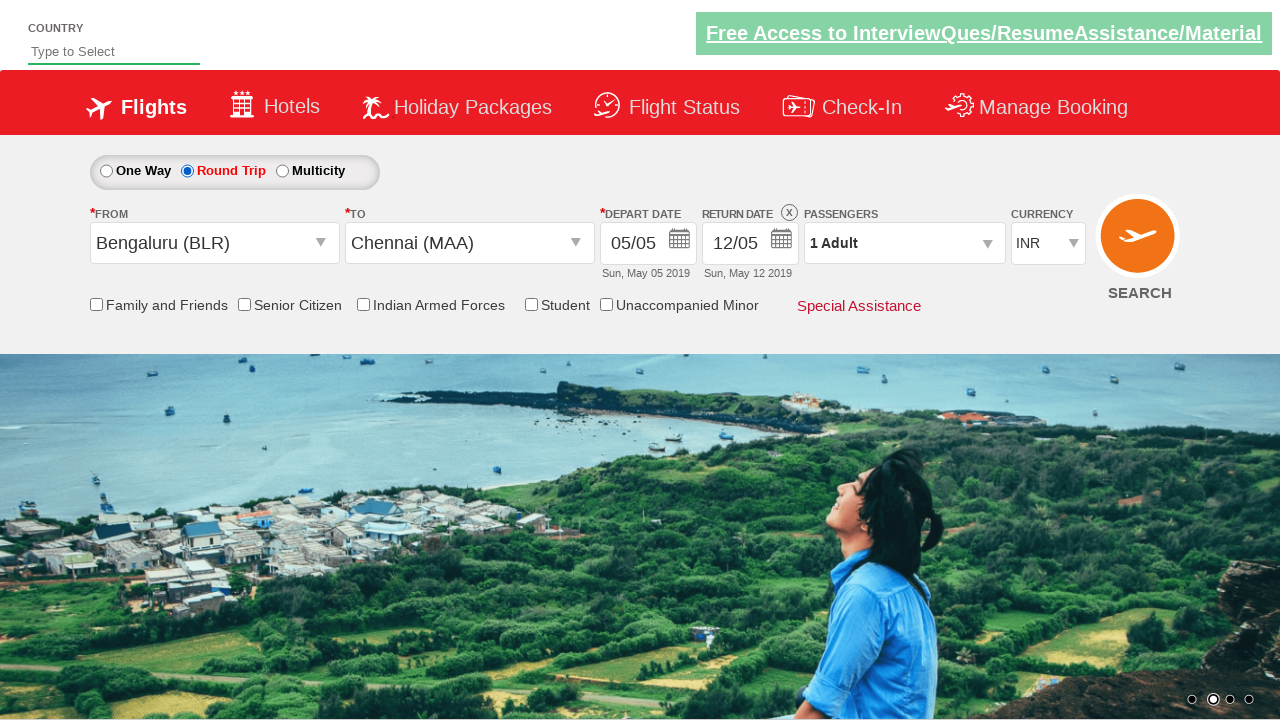

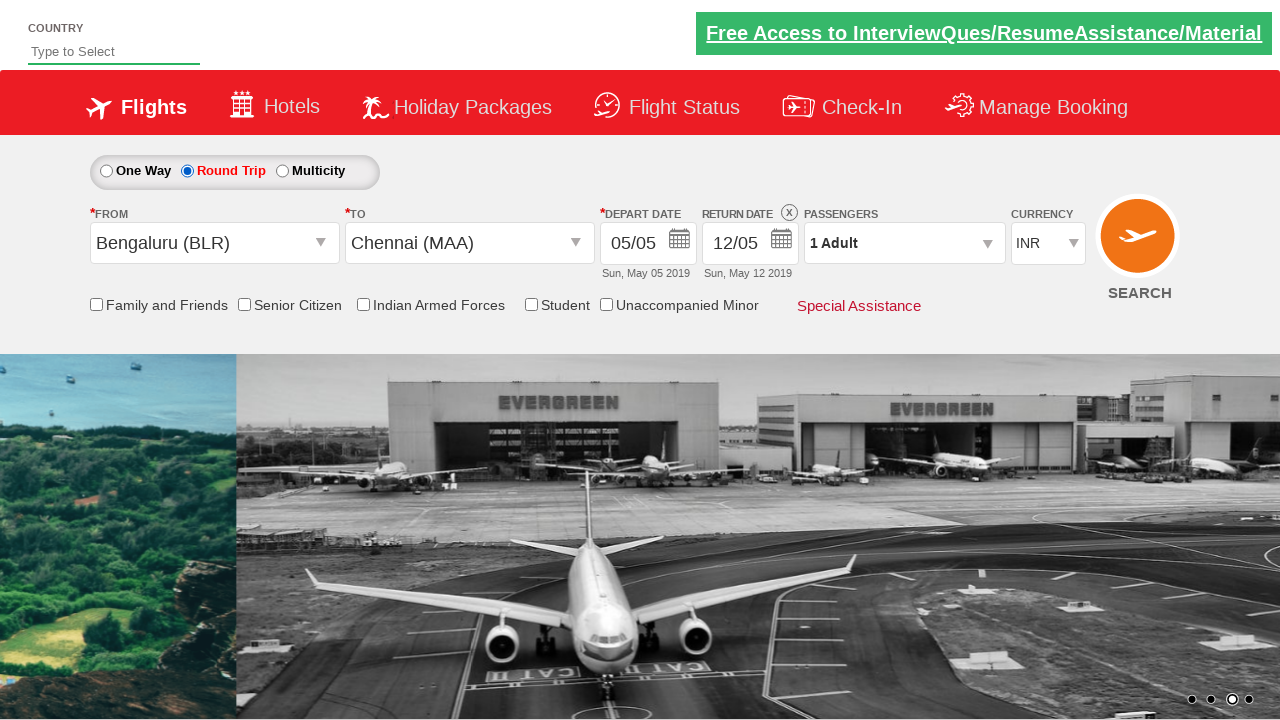